Tests BMI calculator by selecting metric units, filling in age, gender, height and weight fields, then calculating the result

Starting URL: https://www.calculator.net/bmi-calculator.html

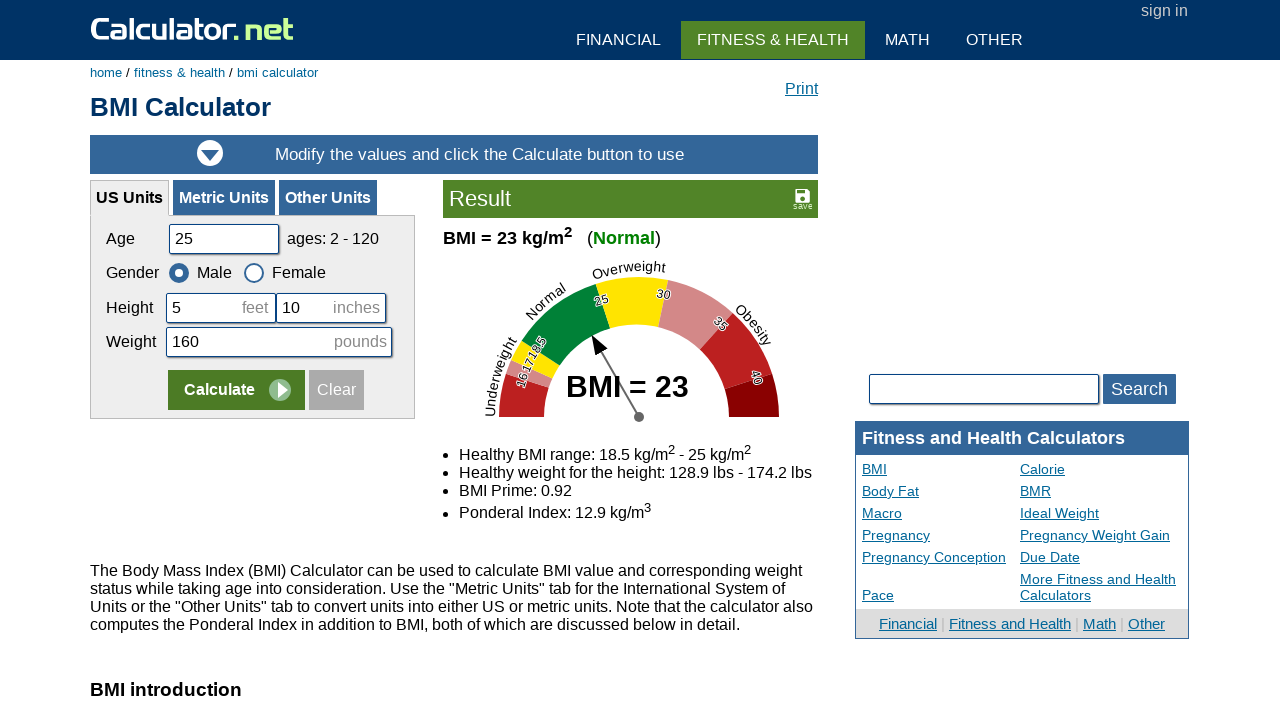

Clicked on Metric Units tab at (224, 198) on xpath=//a[.='Metric Units']
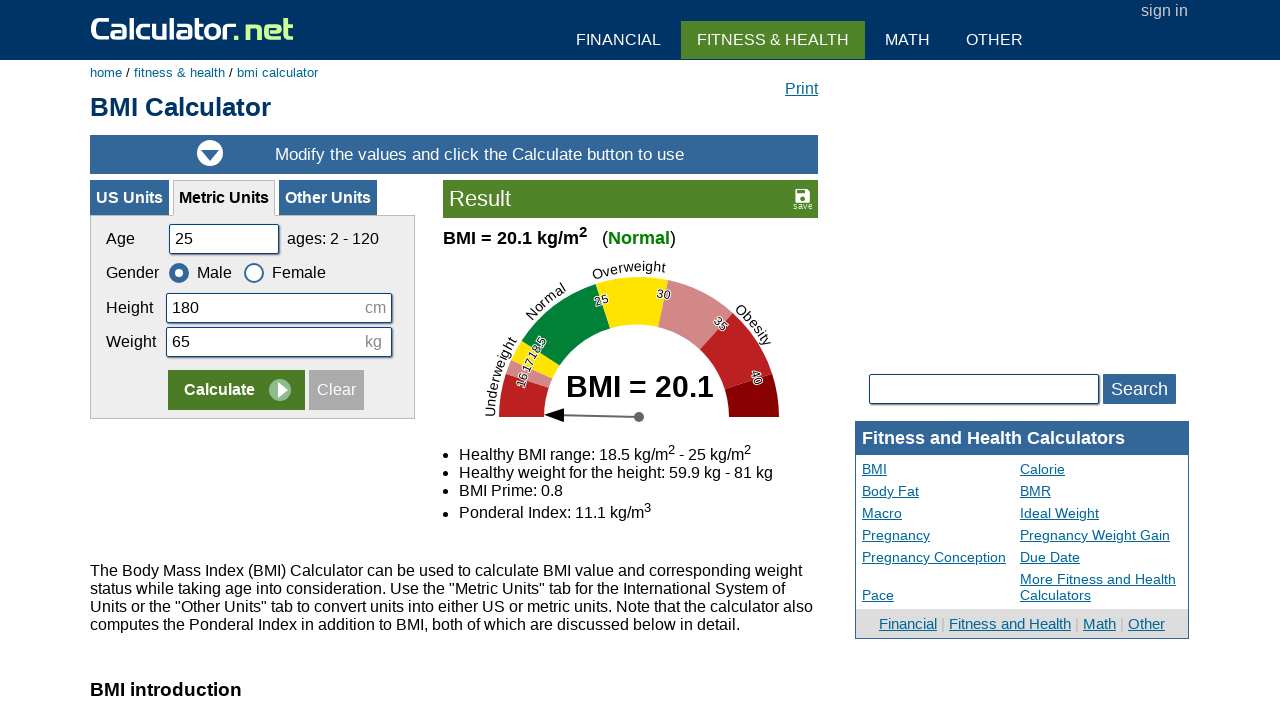

Filled age field with '25' on #cage
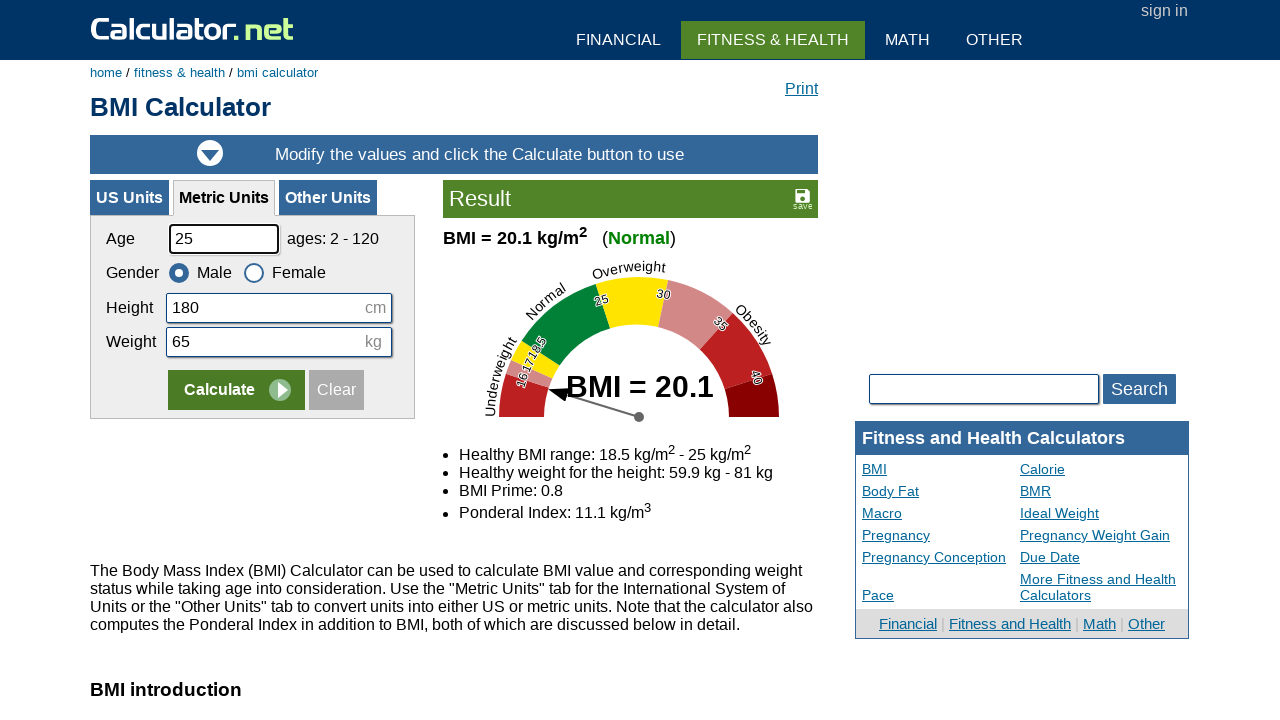

Selected male gender at (200, 272) on xpath=//label[@for='csex1']
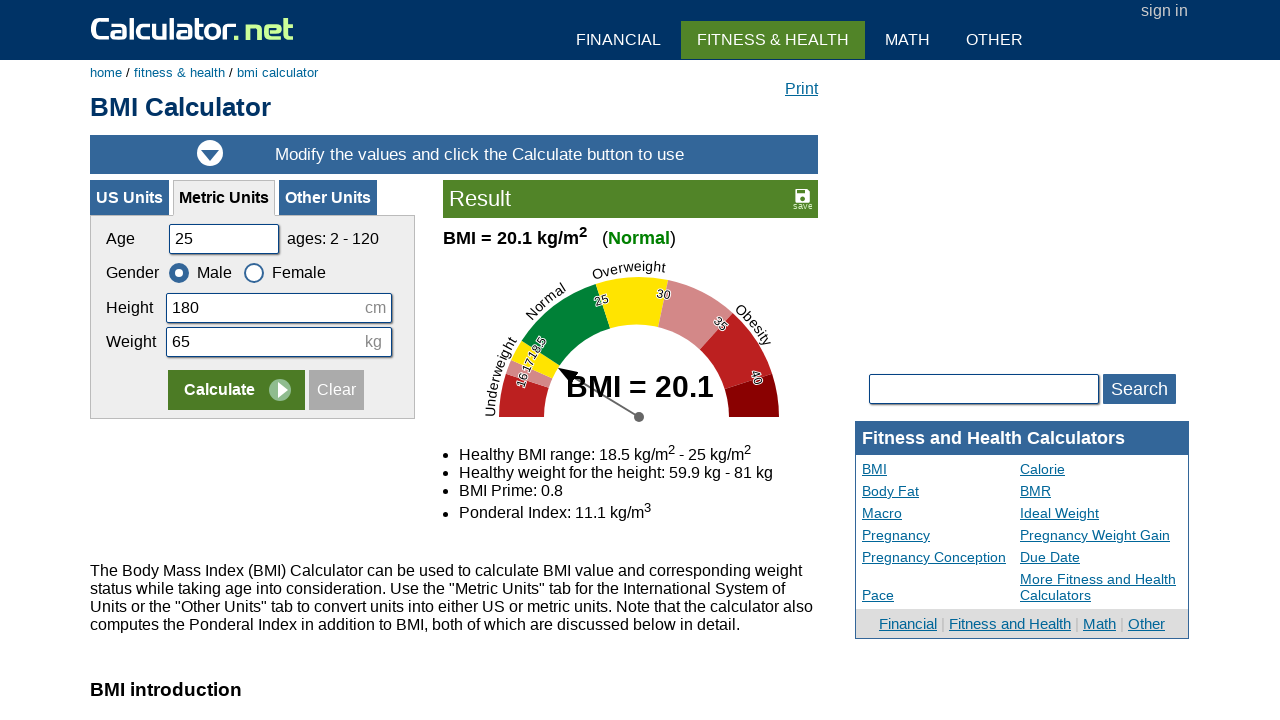

Filled weight field with '70' kg on #ckg
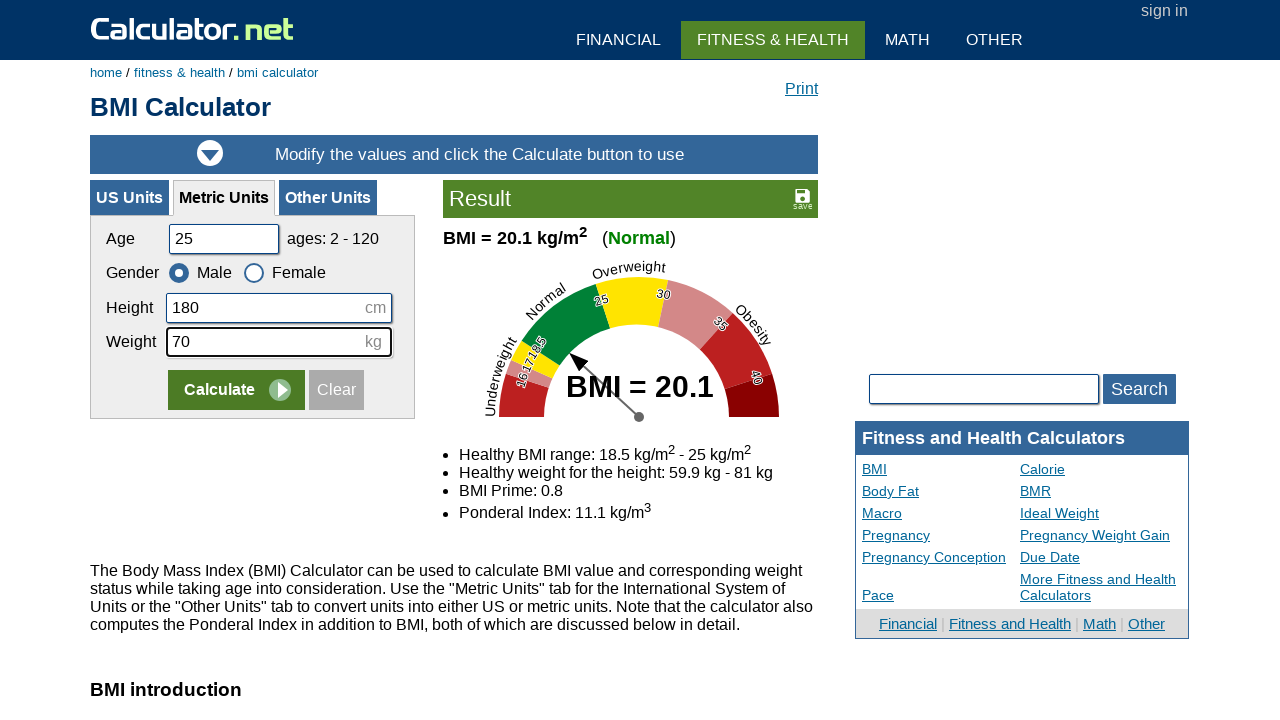

Filled height field with '175' cm on #cheightmeter
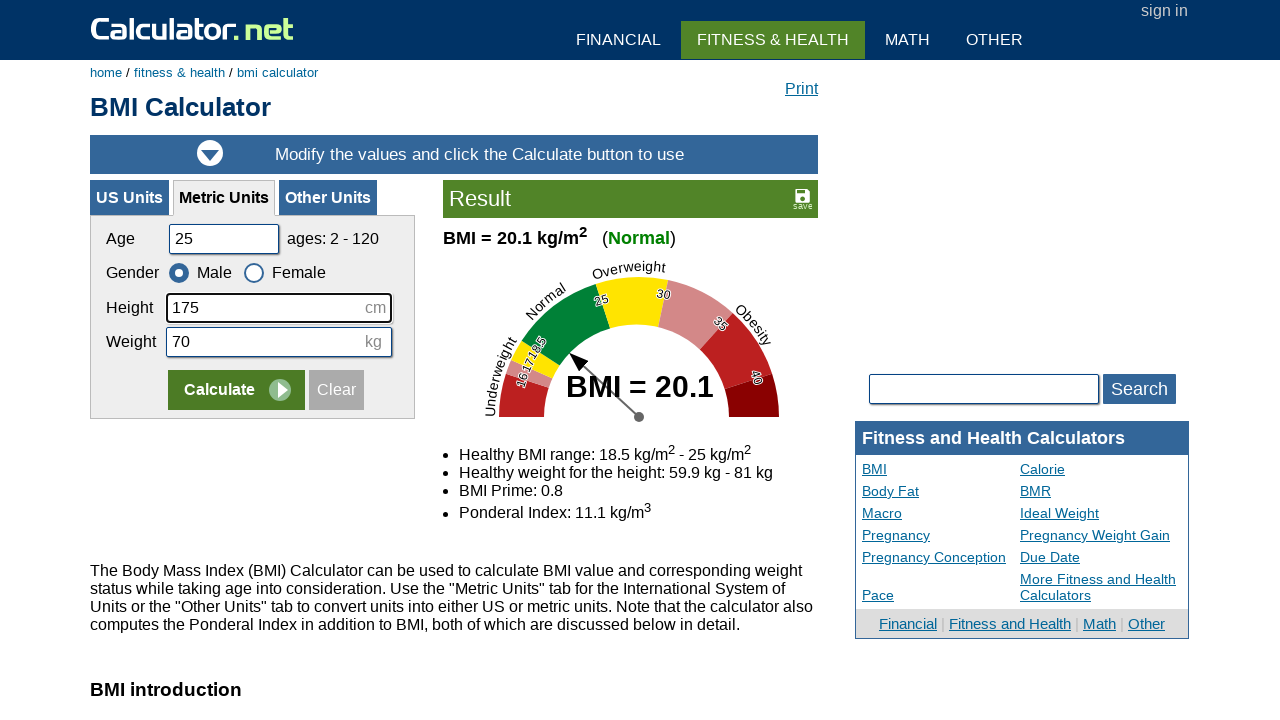

Clicked Calculate button at (236, 390) on xpath=//input[@value='Calculate']
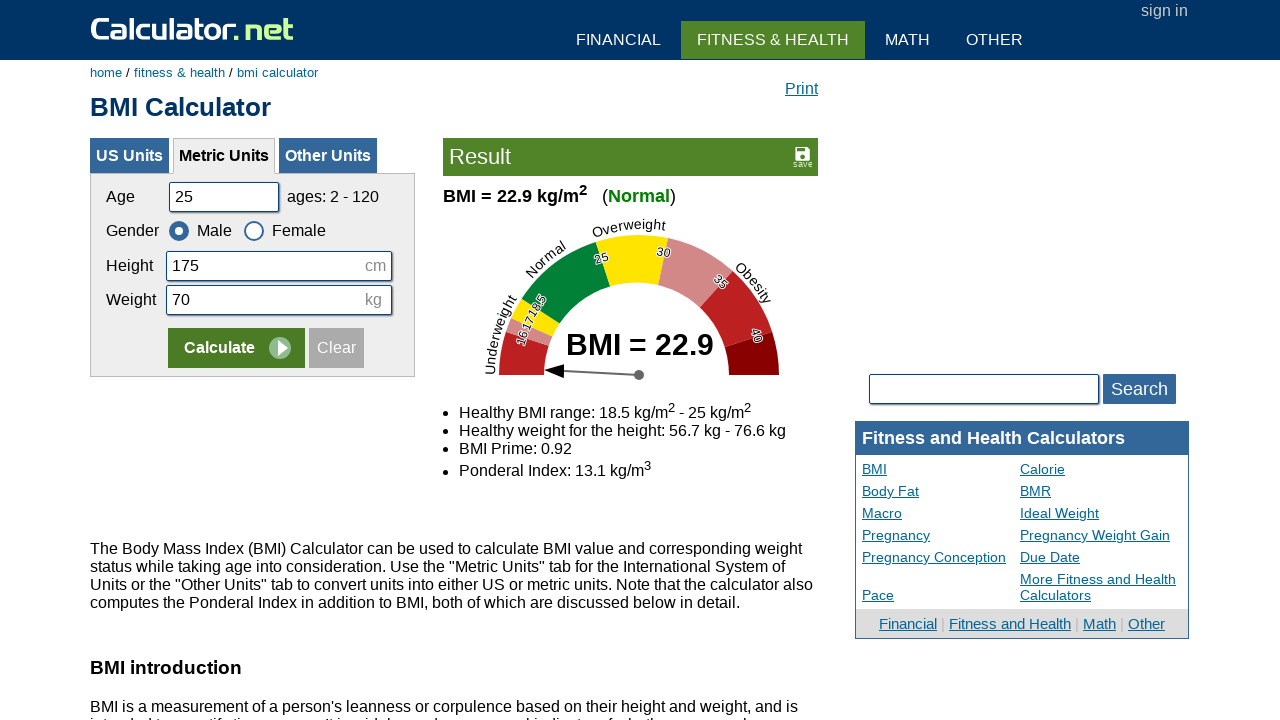

BMI result appeared on screen
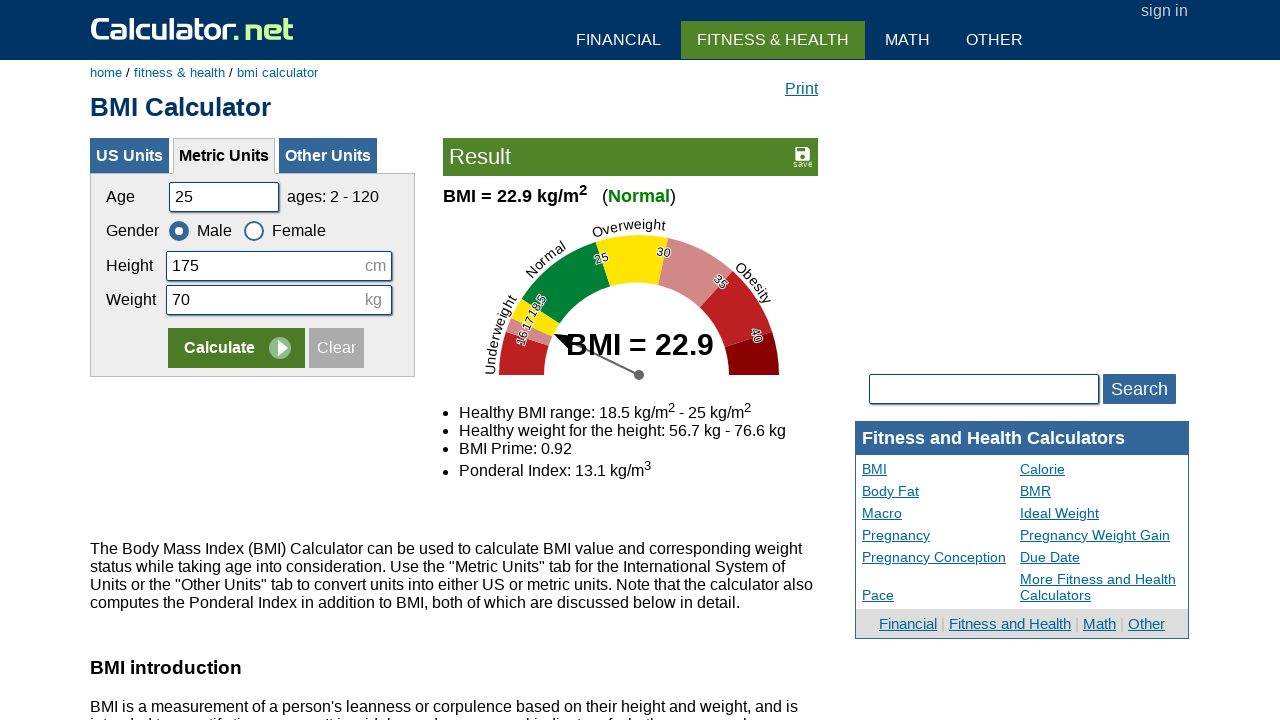

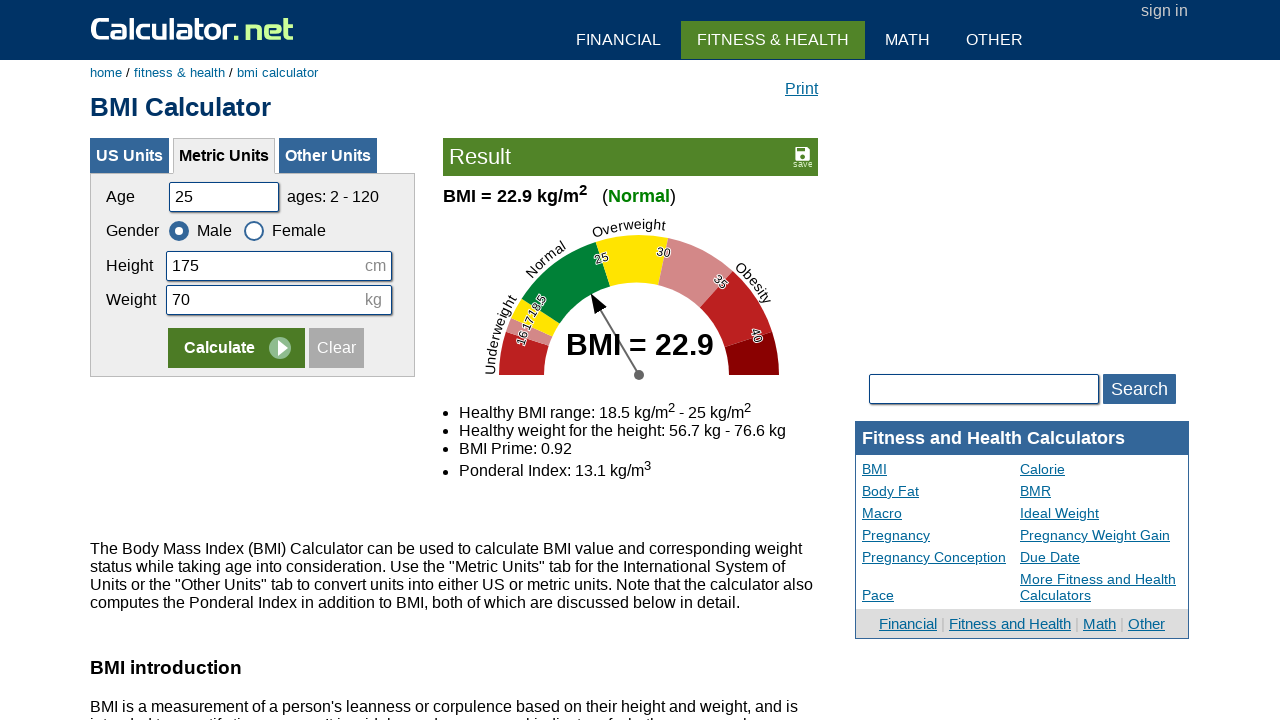